Tests clicking the timer alert button and accepting the delayed JavaScript alert that appears after 5 seconds

Starting URL: https://demoqa.com/alerts

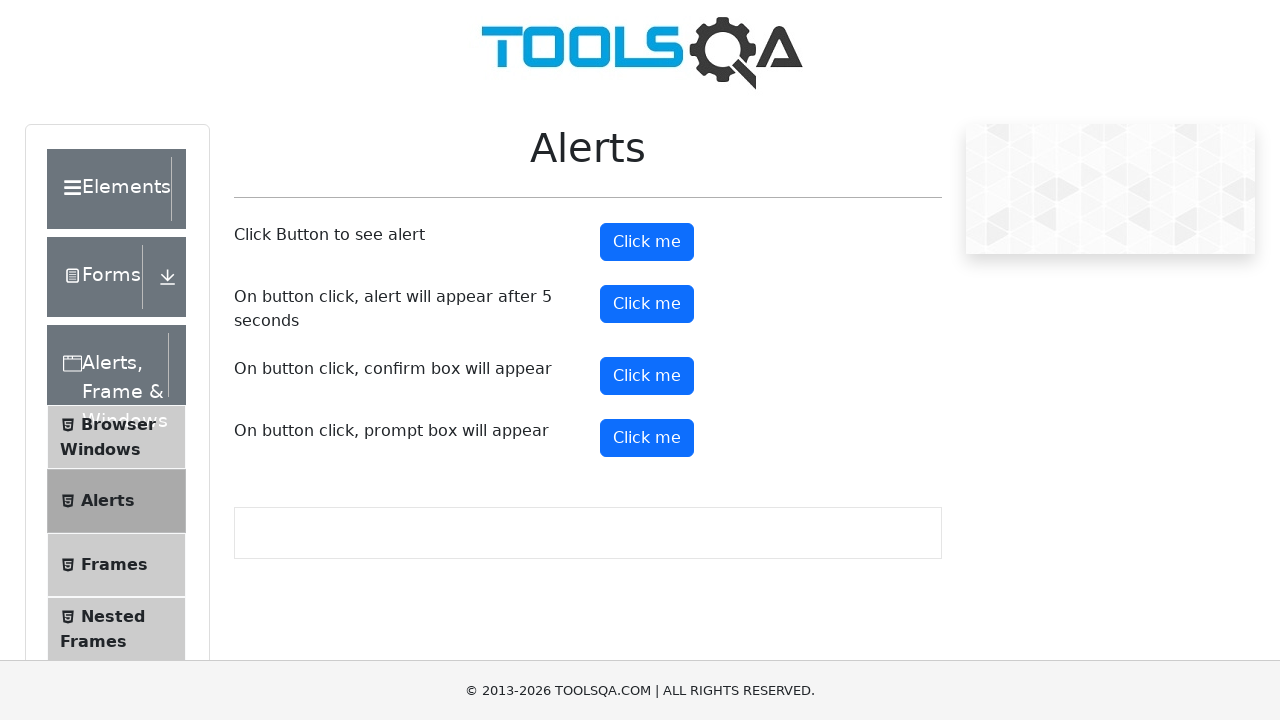

Set up dialog handler to automatically accept alerts
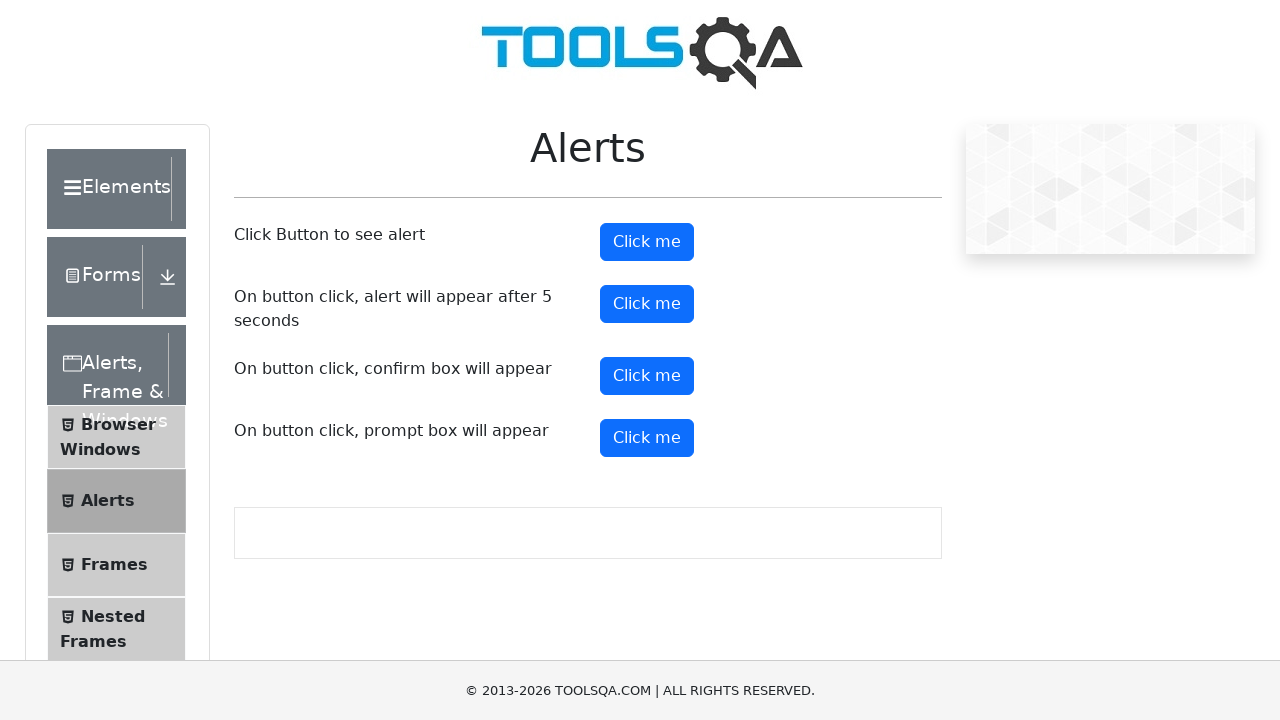

Clicked the timer alert button at (647, 304) on #timerAlertButton
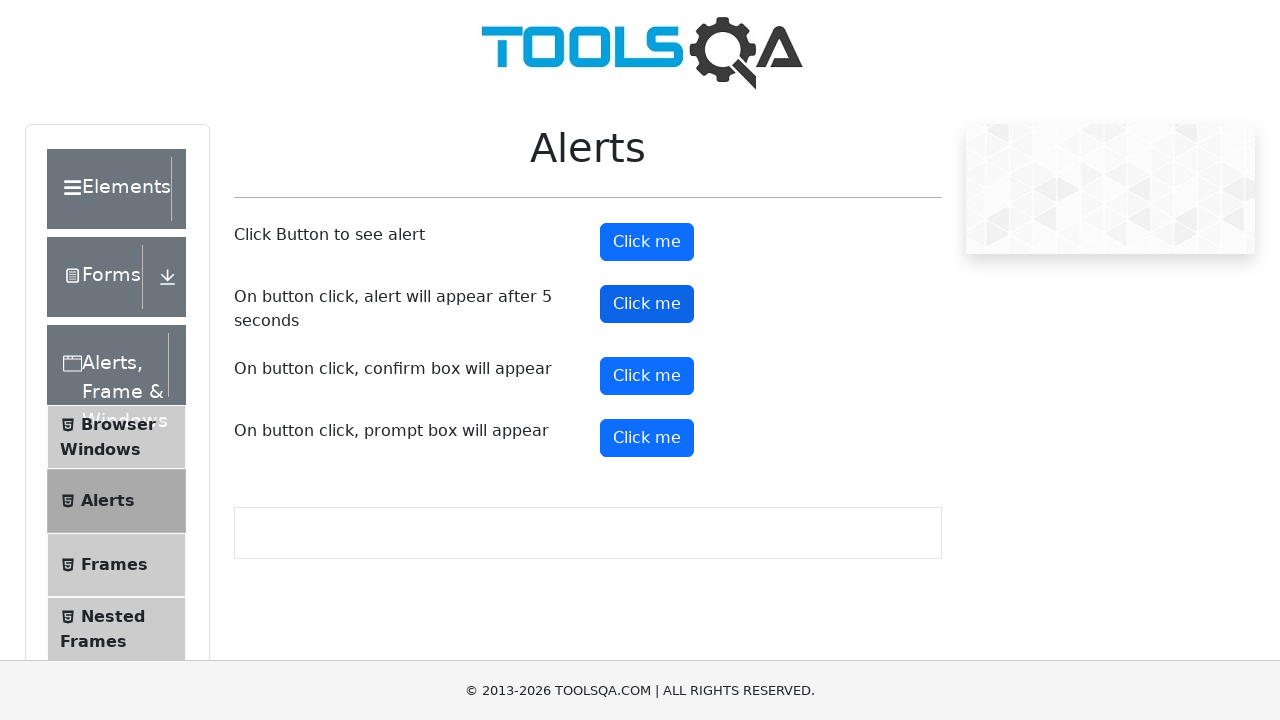

Waited 6 seconds for the delayed JavaScript alert to appear and be automatically accepted
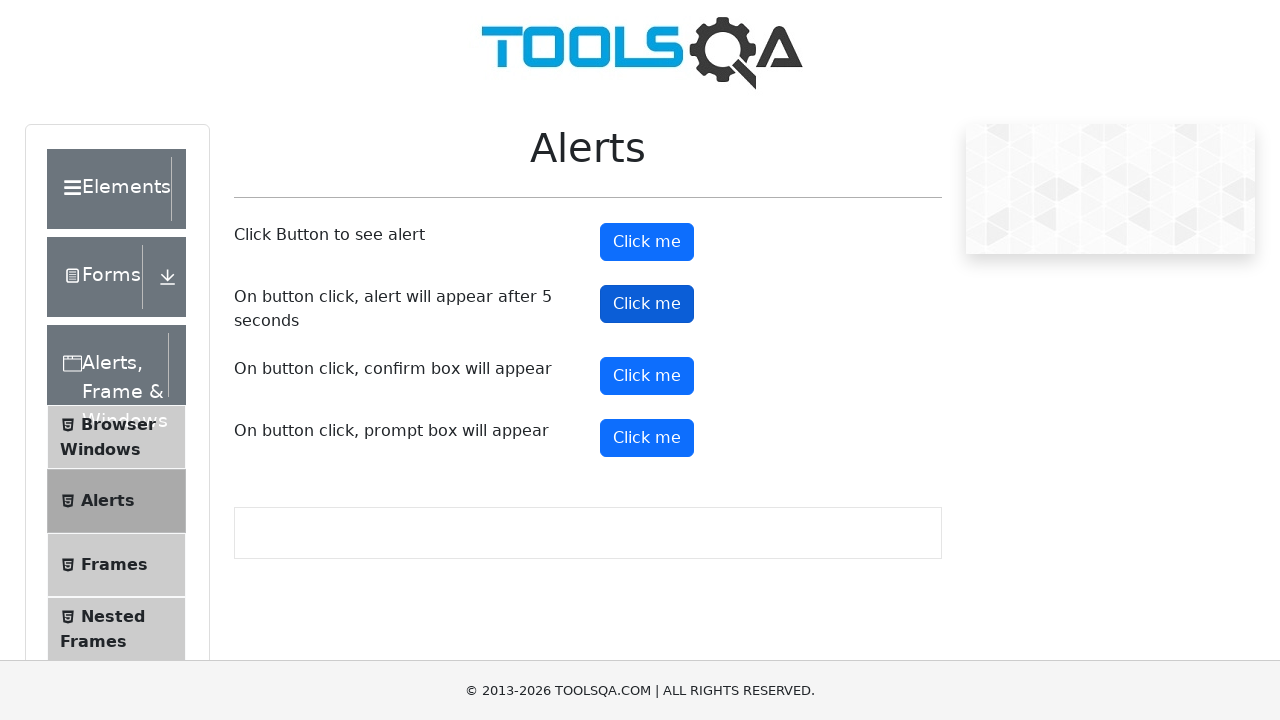

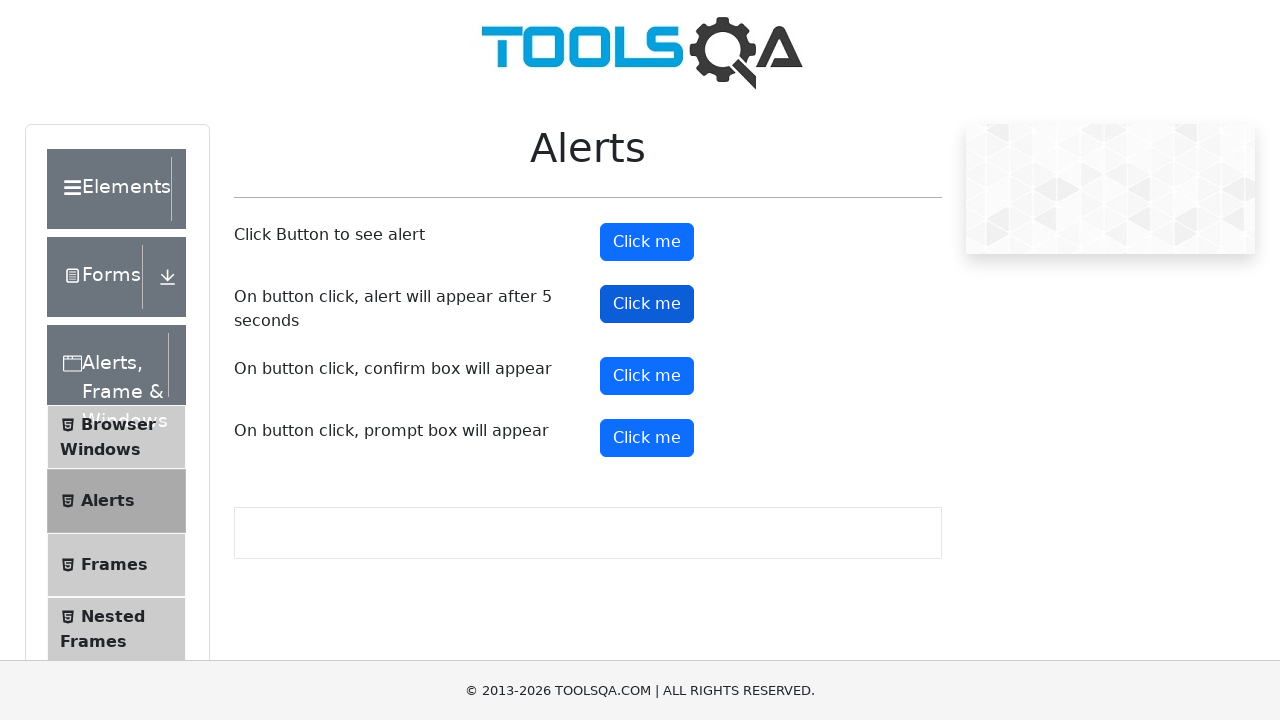